Tests a practice text box form by filling in full name, email, address, and password fields, then submitting the form and verifying it was cleared after submission.

Starting URL: https://www.tutorialspoint.com/selenium/practice/text-box.php

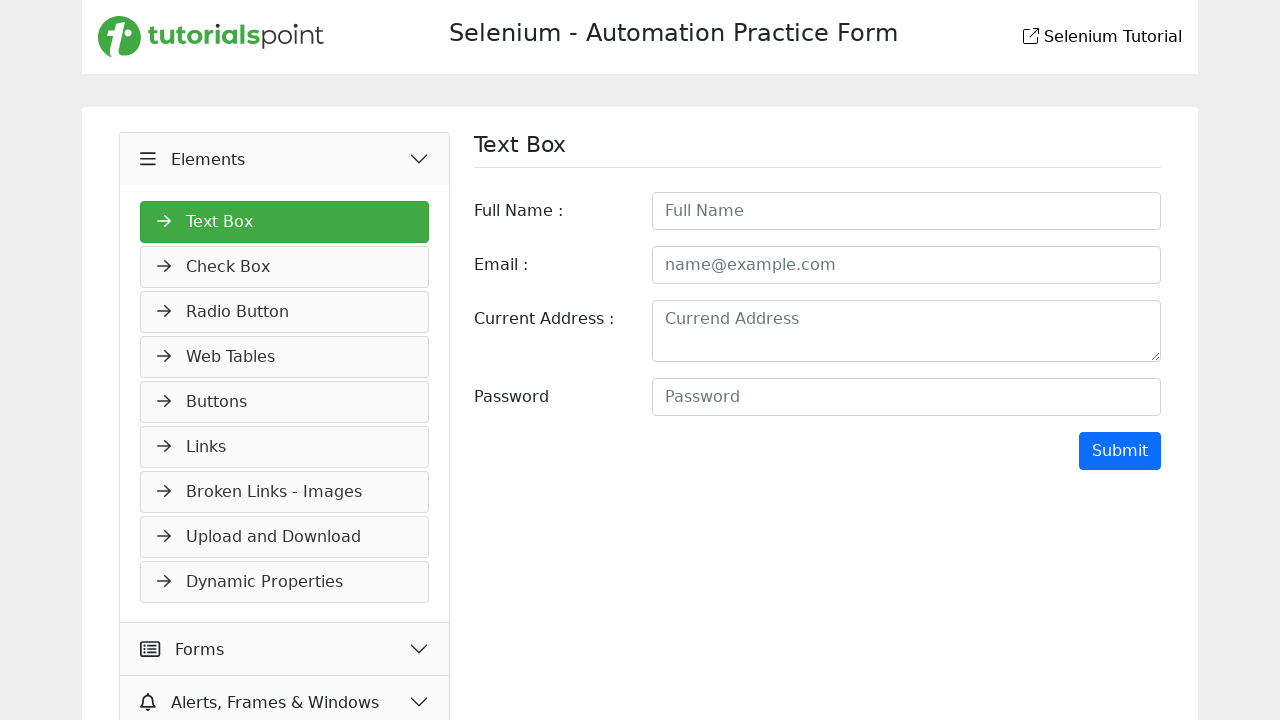

Navigated to practice text box form page
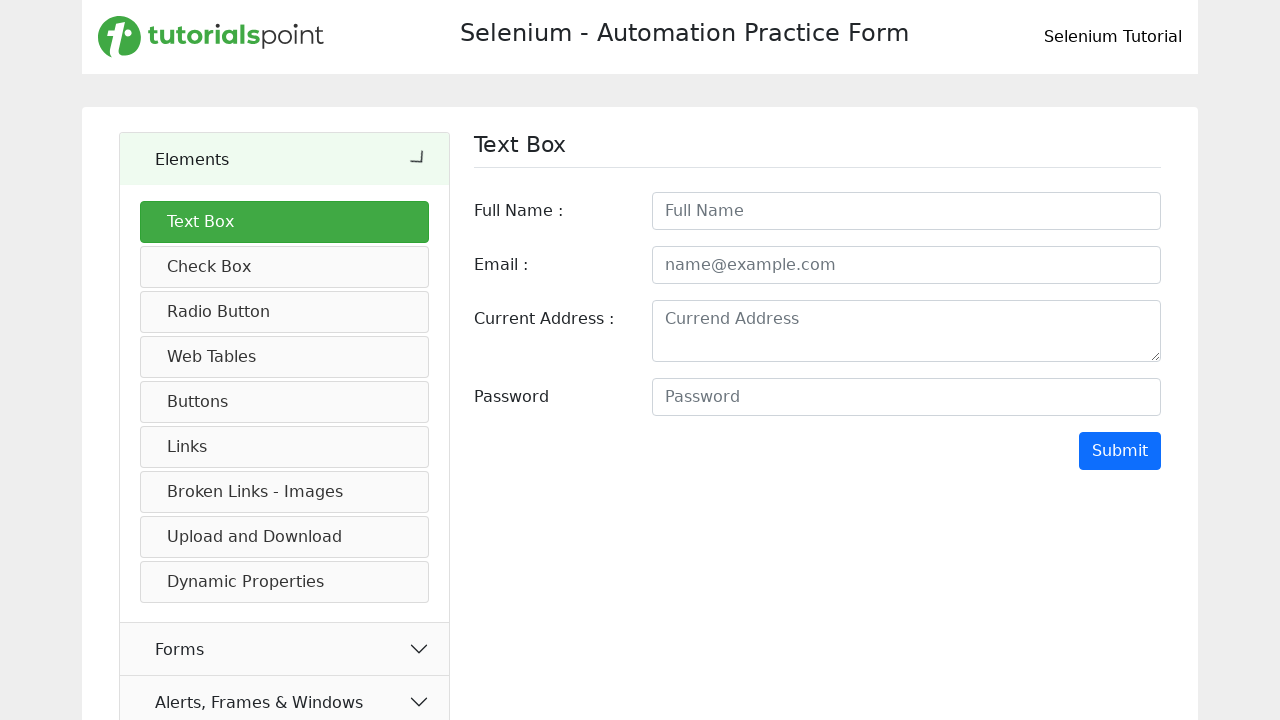

Filled full name field with 'John Anderson' on #fullname
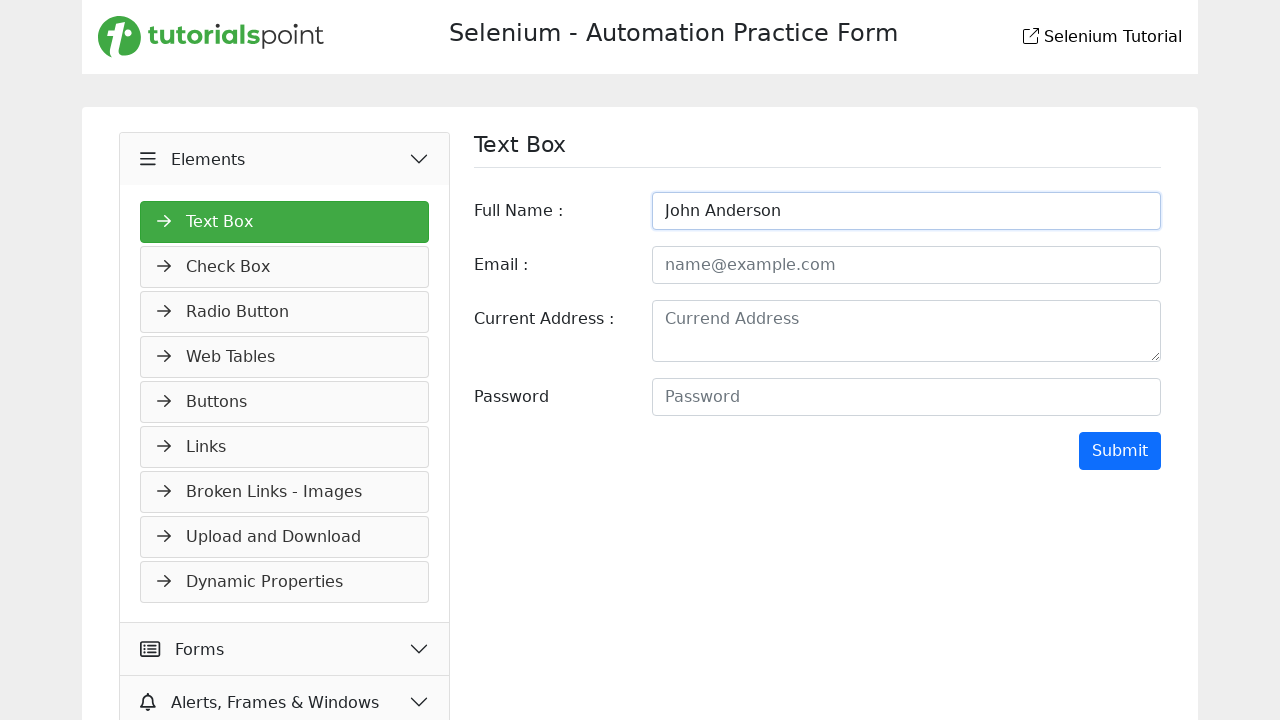

Filled email field with 'john.anderson@example.com' on #email
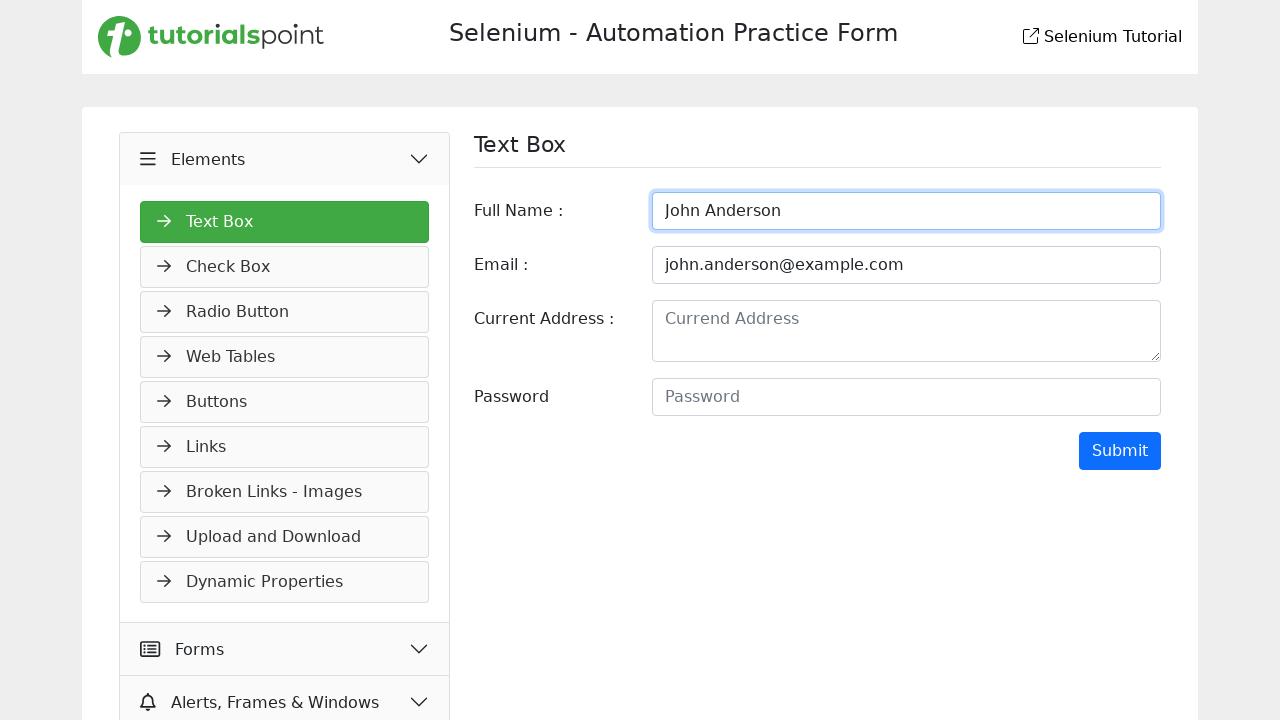

Filled address field with '123 Main Street, Springfield, IL, 62701' on #address
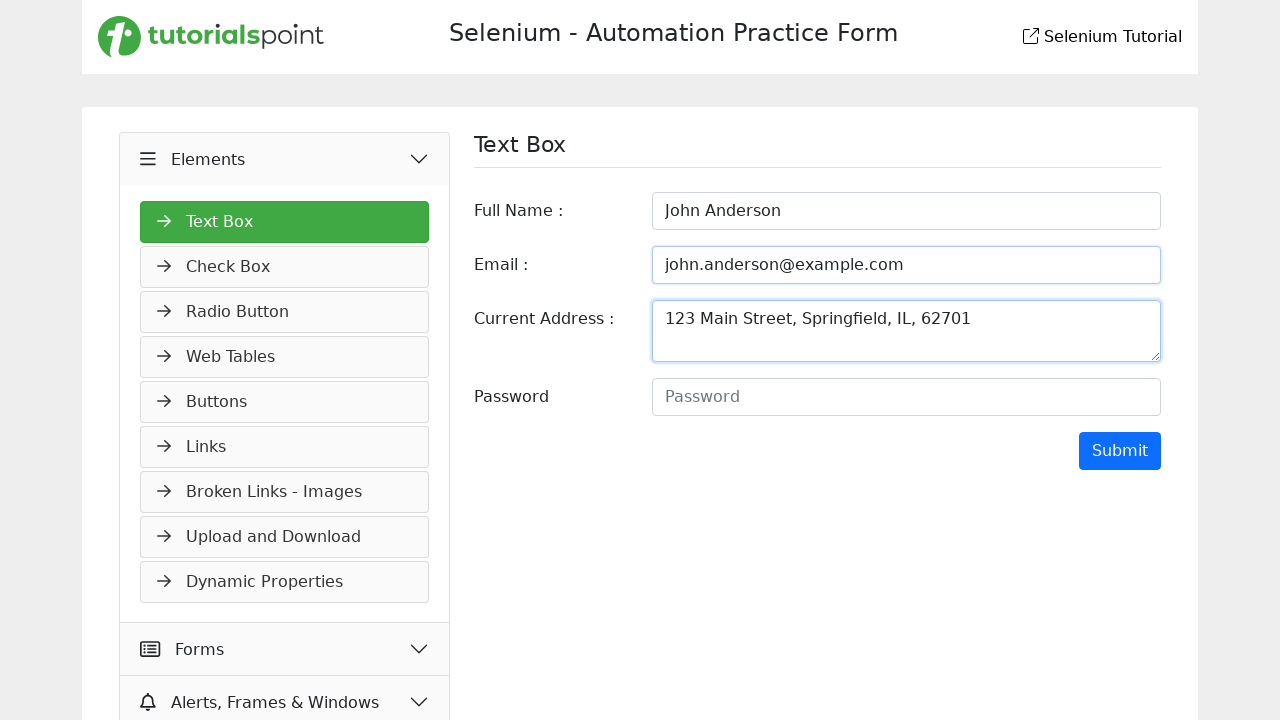

Filled password field with 'SecurePass2024' on #password
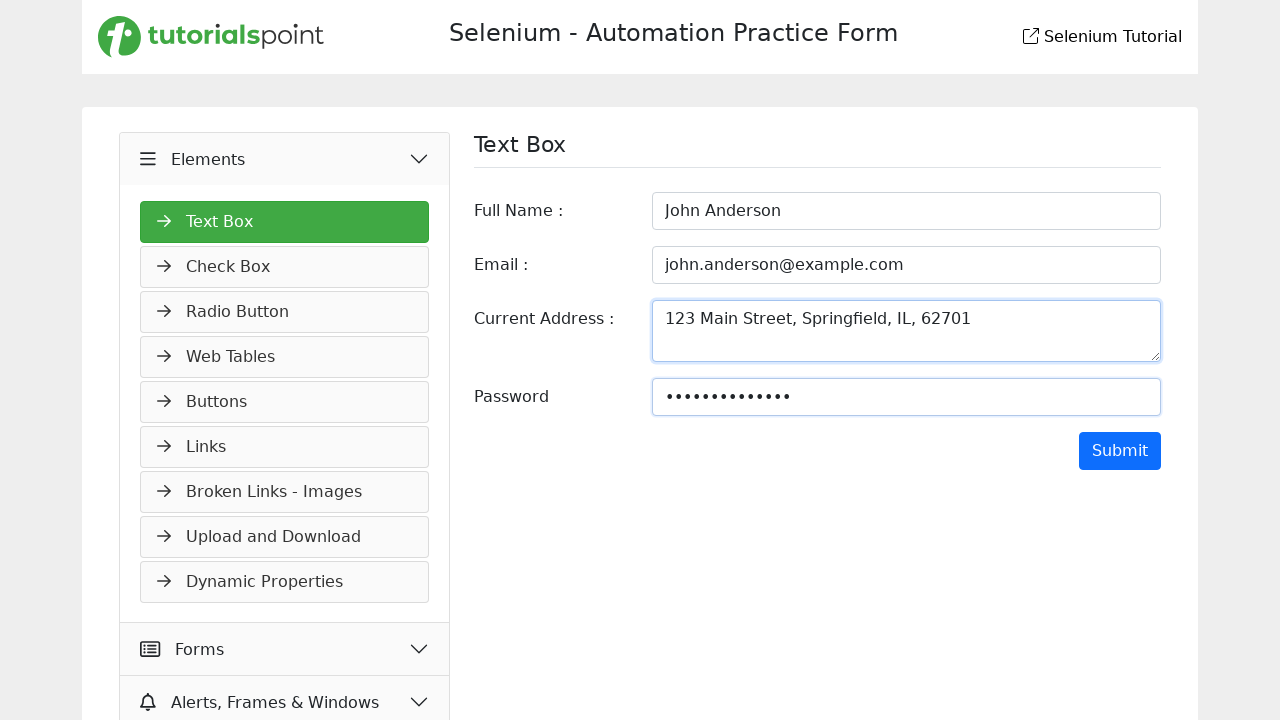

Clicked submit button to submit the form at (1120, 451) on form input[type='submit'], form button[type='submit']
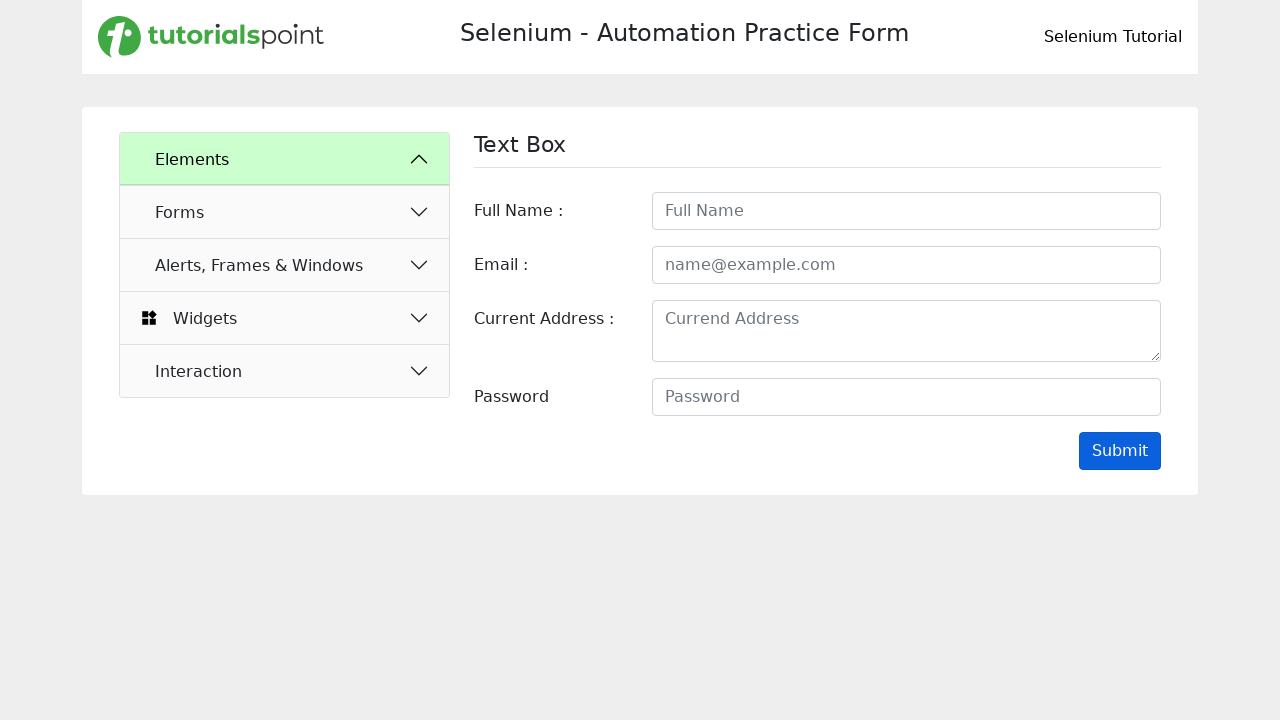

Waited 2 seconds for form to process
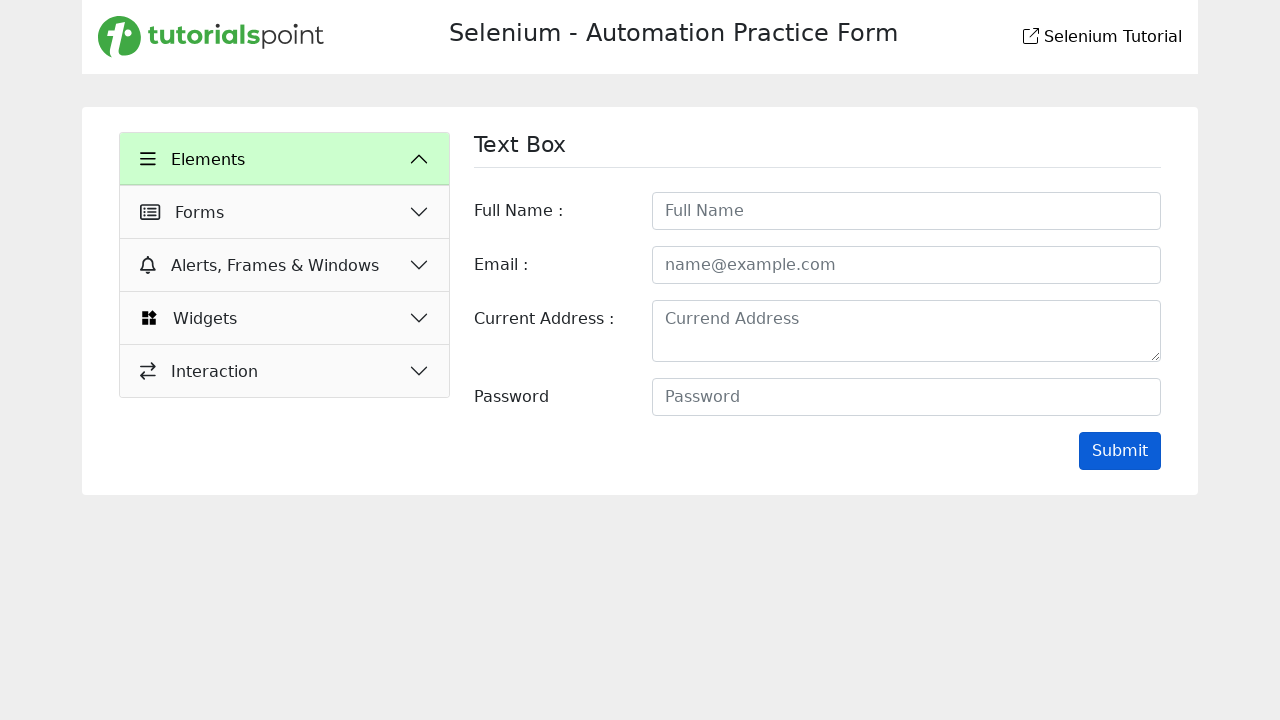

Verified fullname field is present after form submission
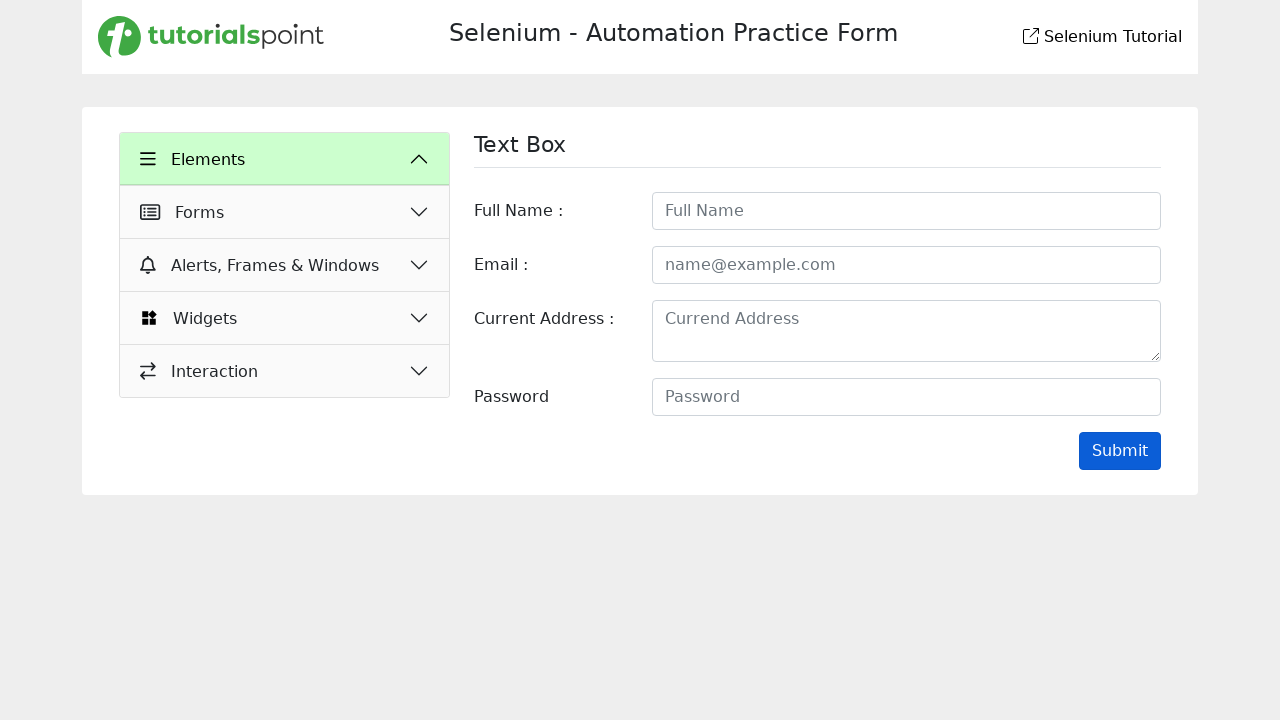

Retrieved fullname field value: '' - form successfully cleared after submission
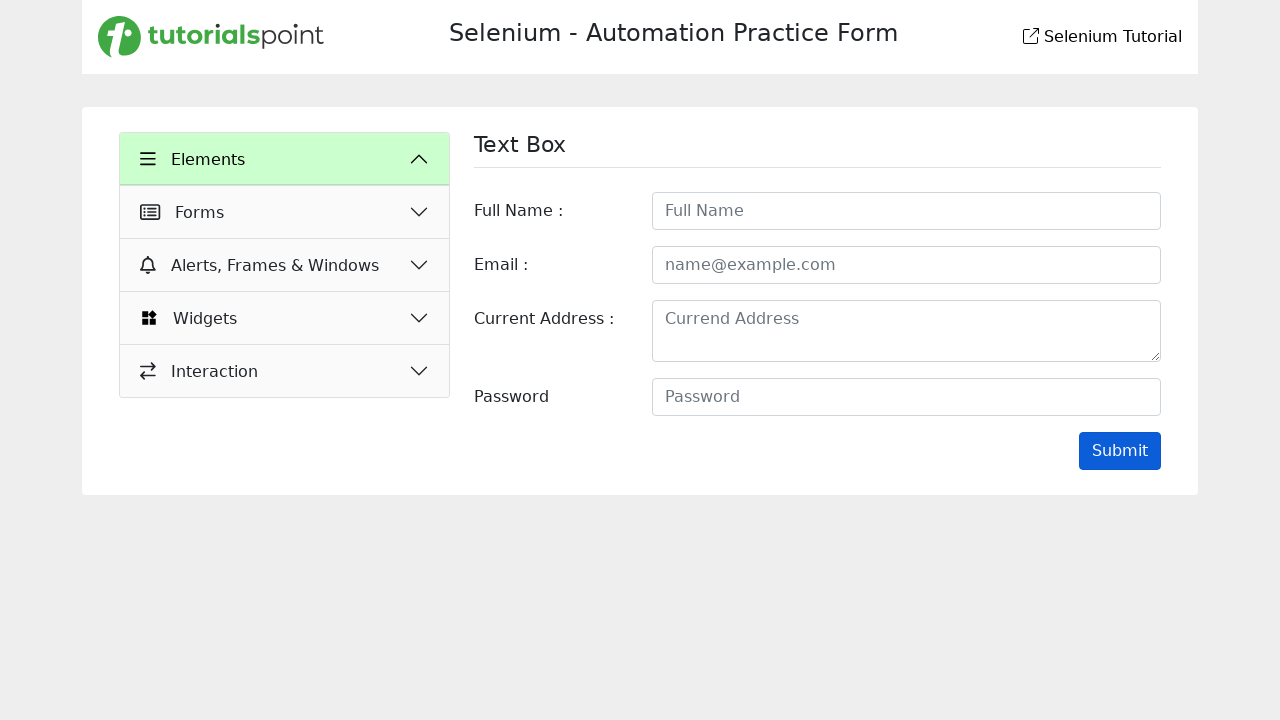

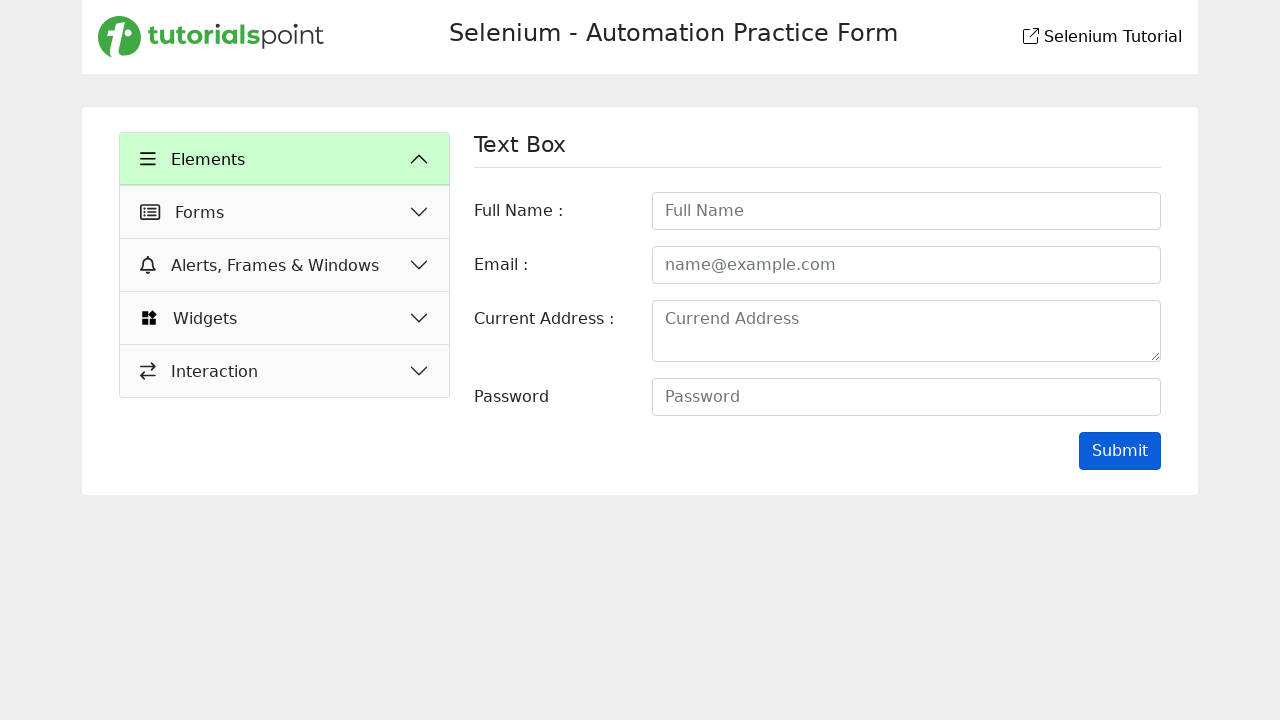